Tests relative locators by finding a span element with text "Years of Experience" and clicking an element to the right of it

Starting URL: https://awesomeqa.com/practice.html

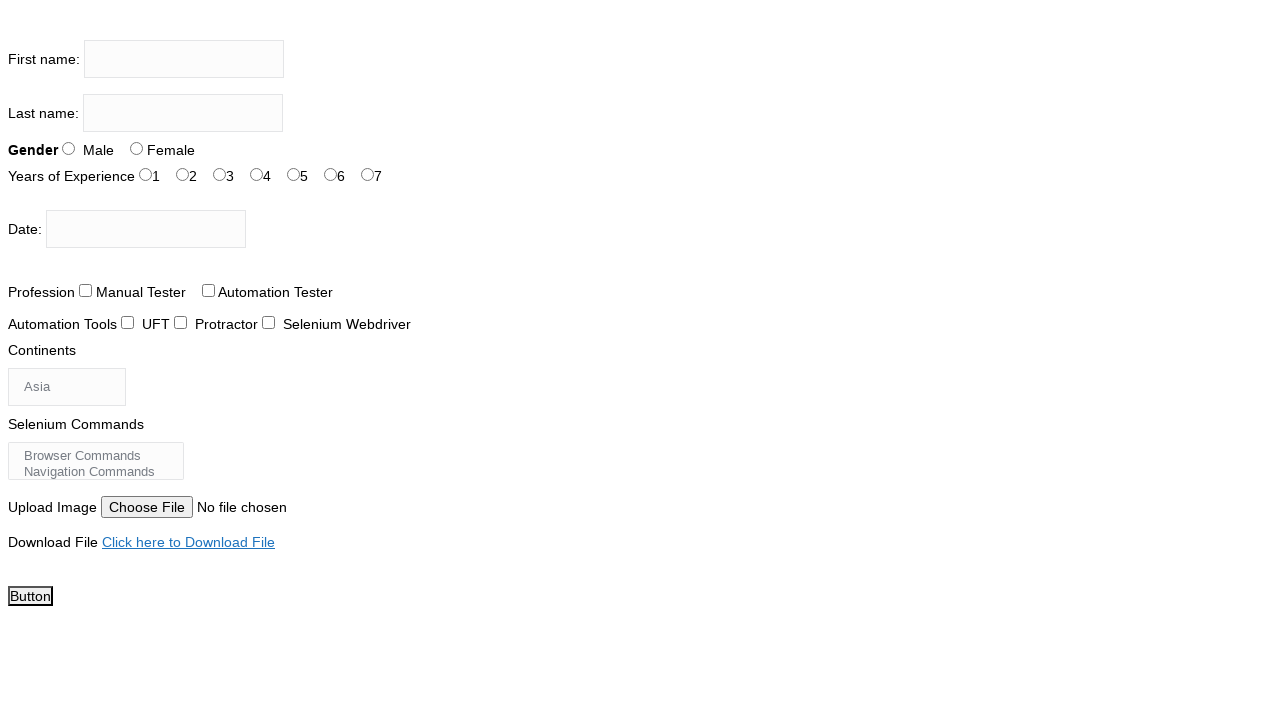

Navigated to https://awesomeqa.com/practice.html
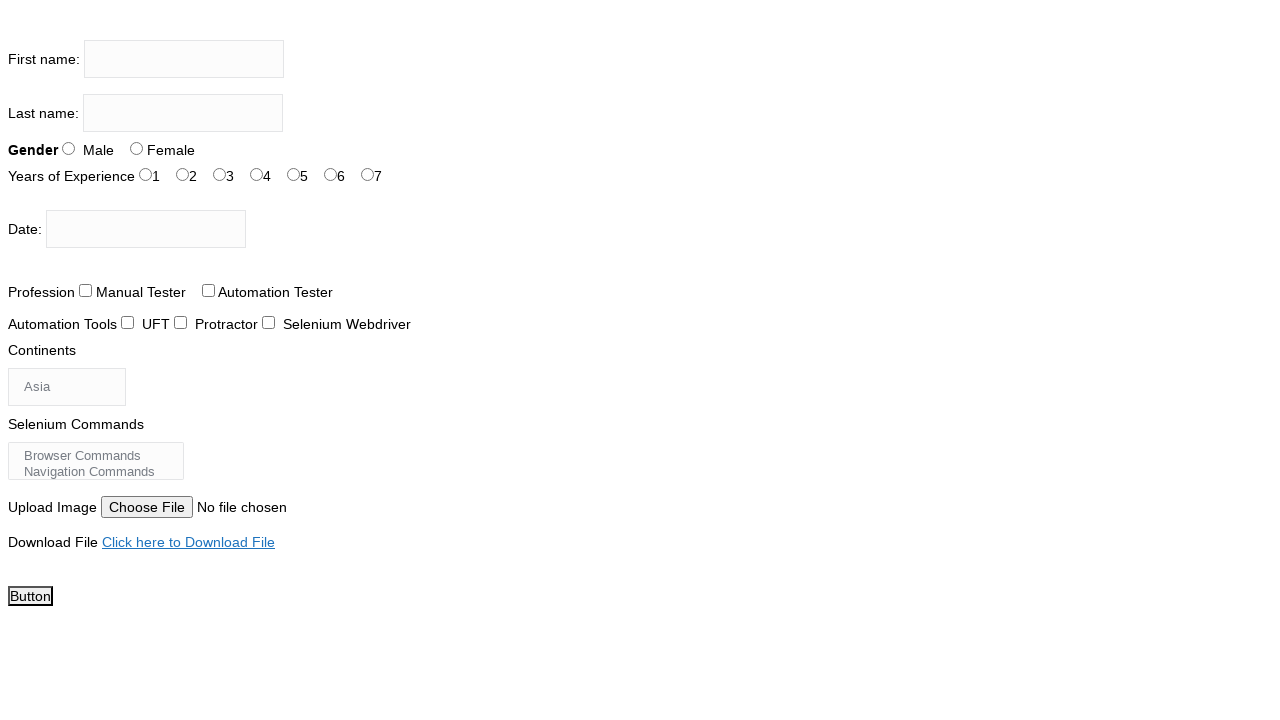

Located span element with text 'Years of Experience'
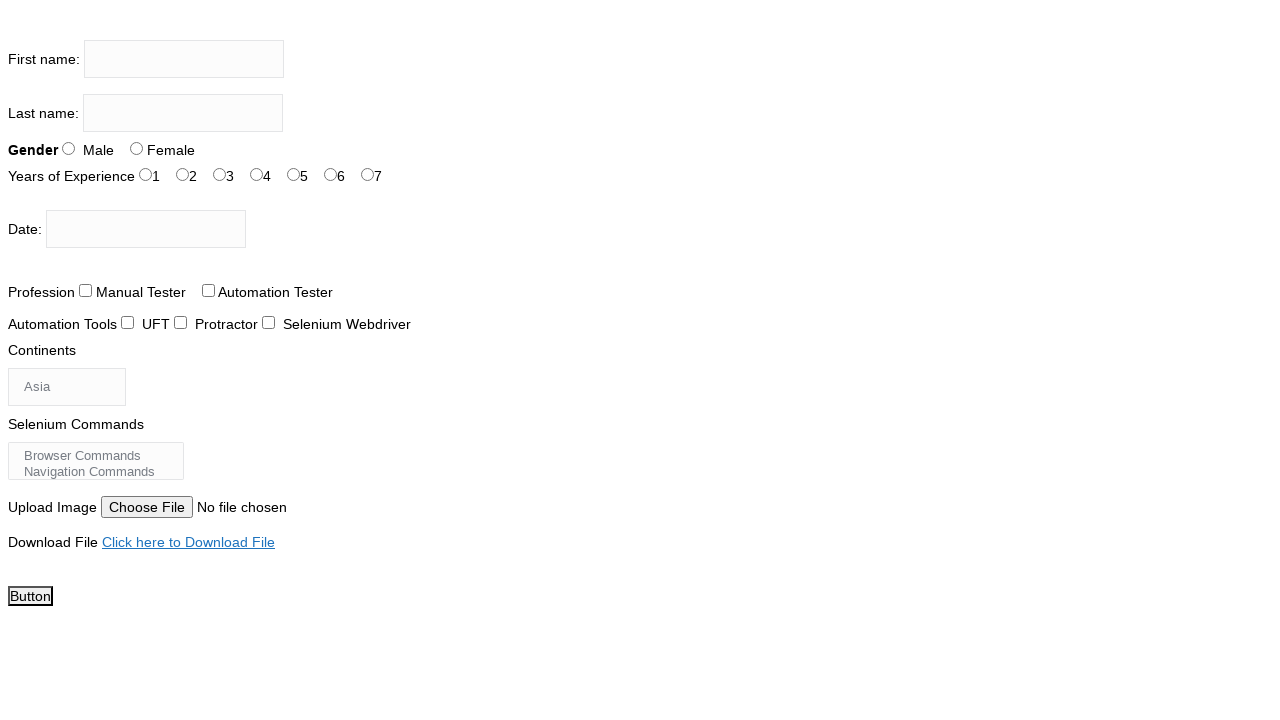

Retrieved bounding box of 'Years of Experience' span element
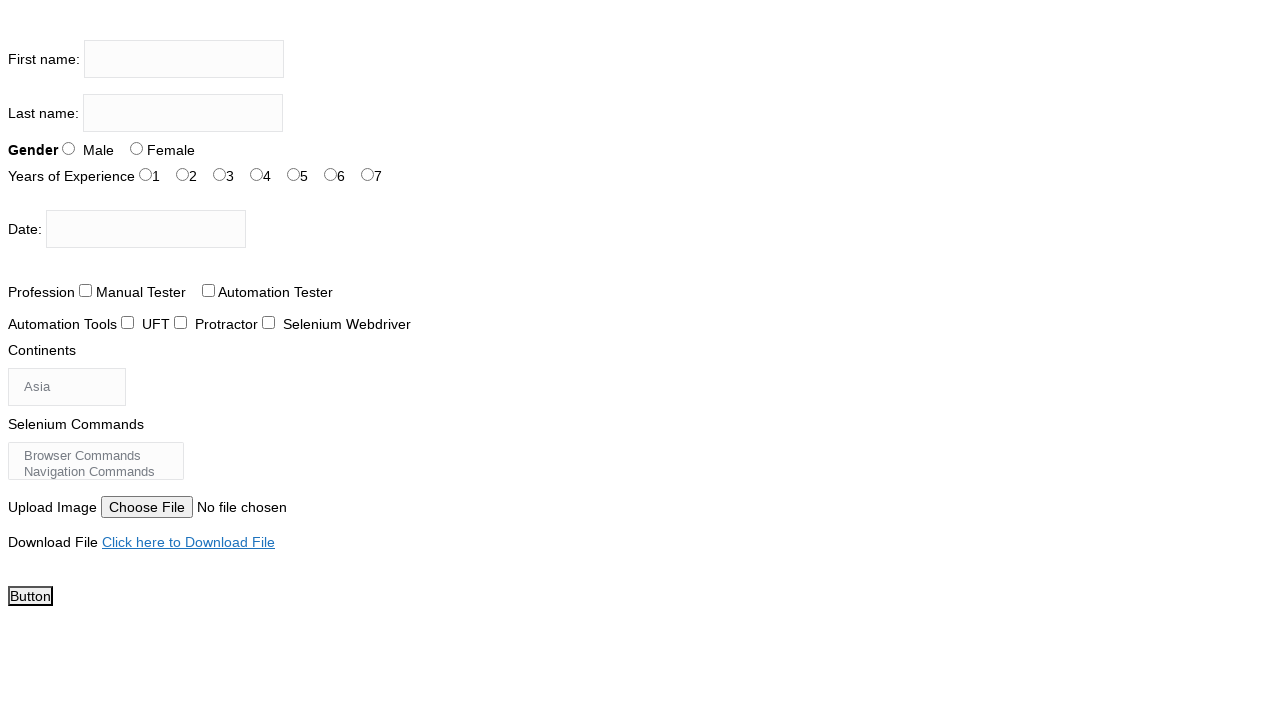

Clicked element with id 'exp-1' (to the right of 'Years of Experience') at (182, 174) on #exp-1
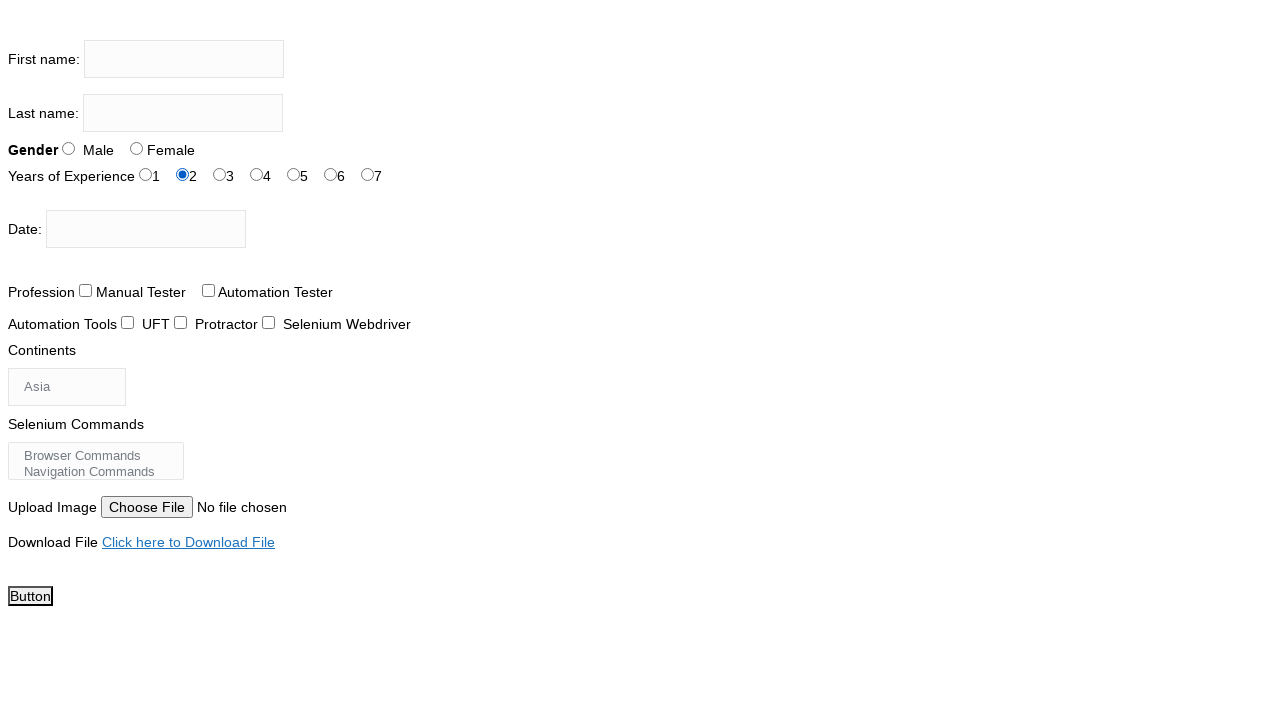

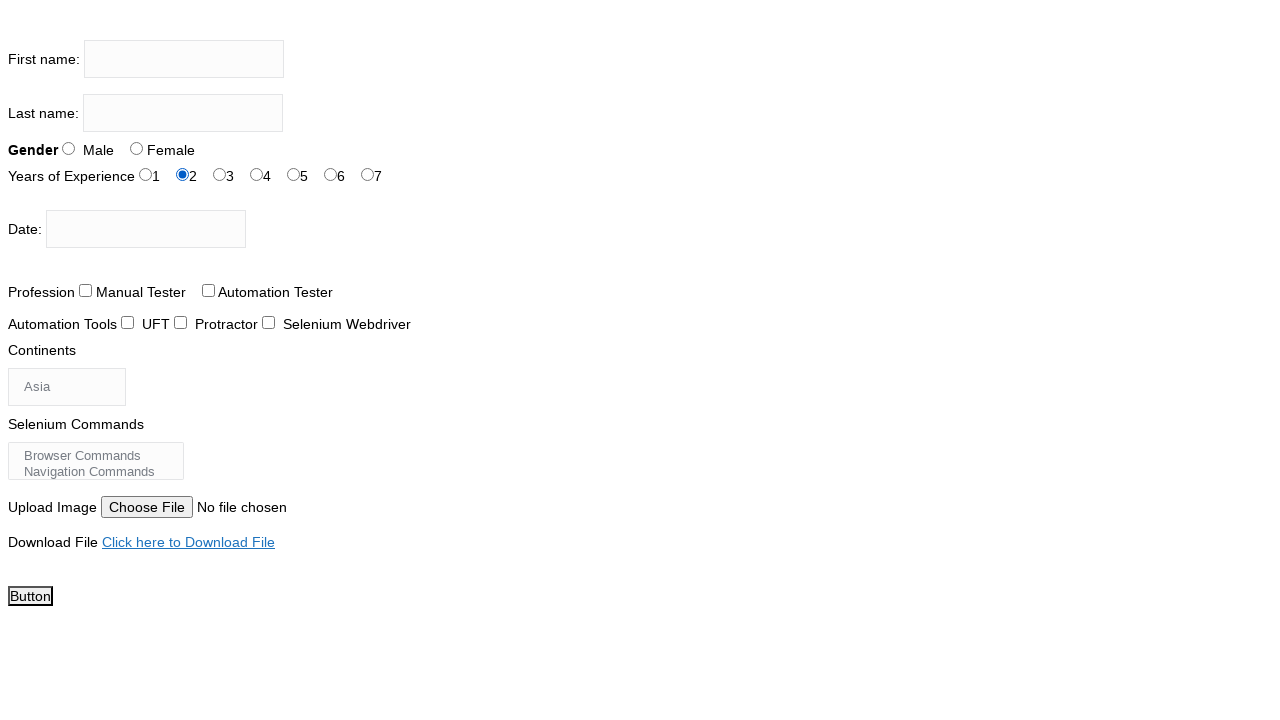